Searches for rings on Bluestone jewelry website, applies a price filter below Rs 10000, and verifies that filtered products are displayed

Starting URL: https://www.bluestone.com/

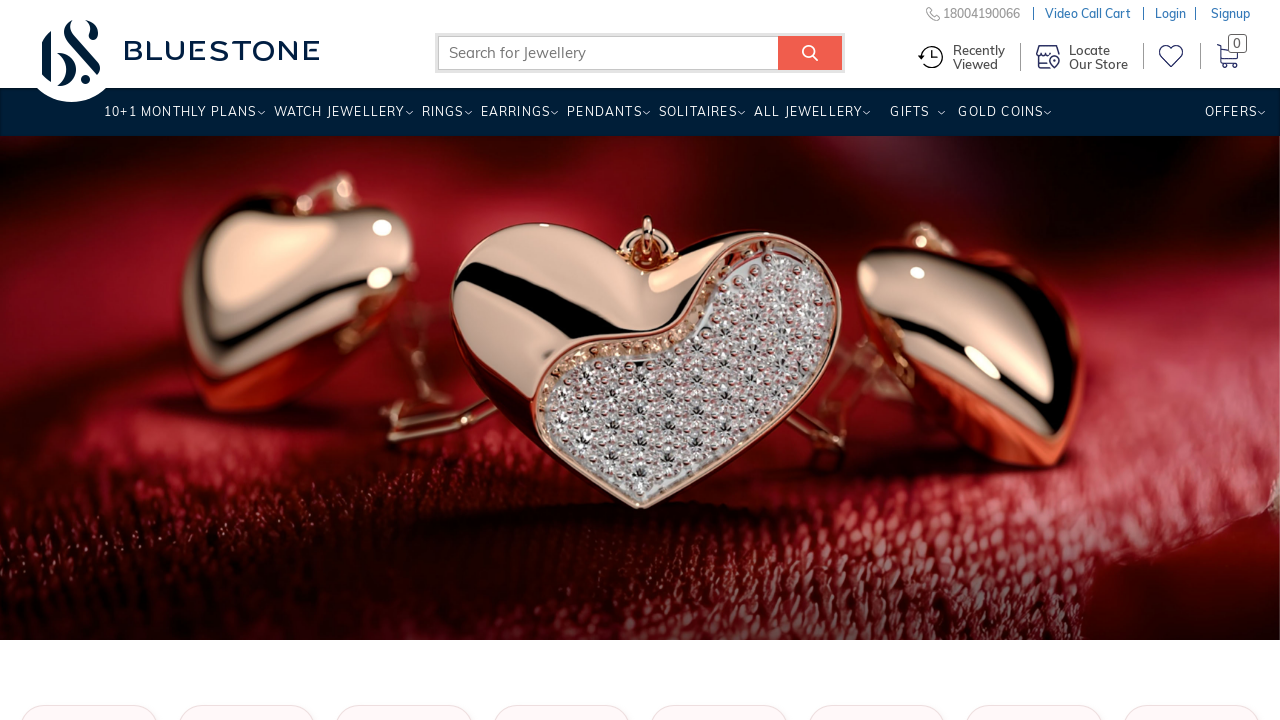

Filled search field with 'rings' on input.form-text.typeahead
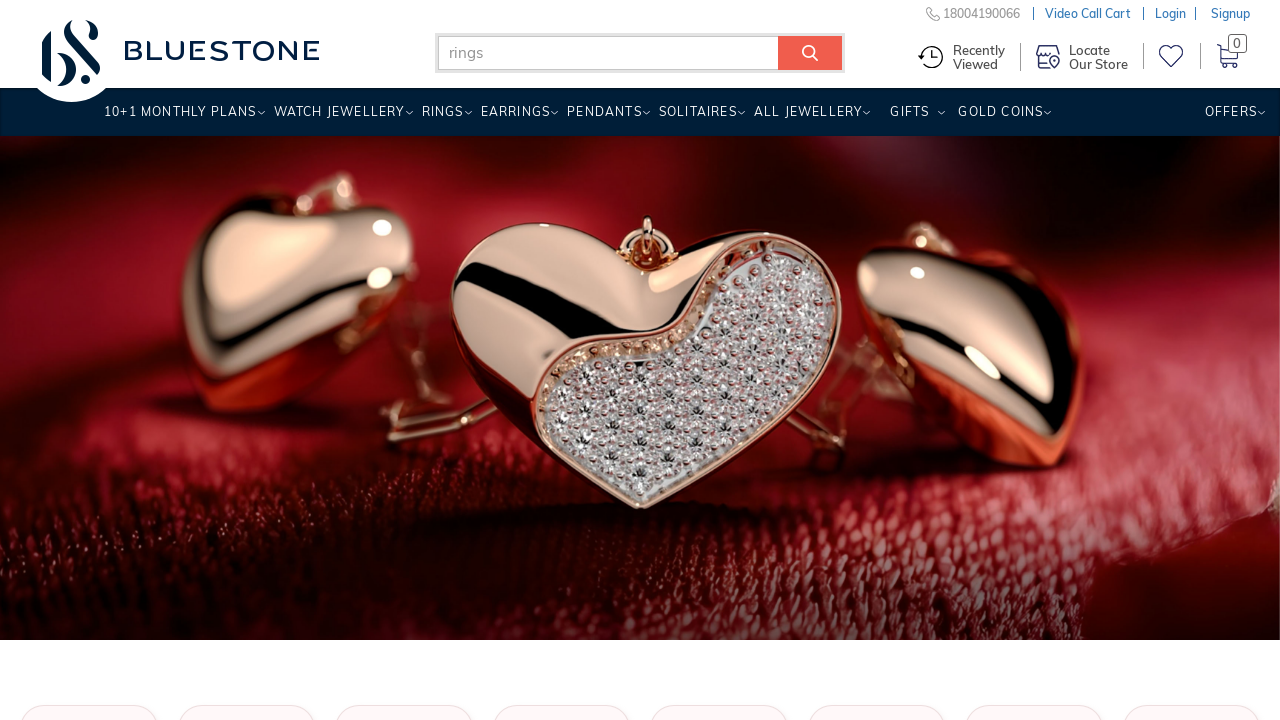

Pressed Enter to search for rings on input.form-text.typeahead
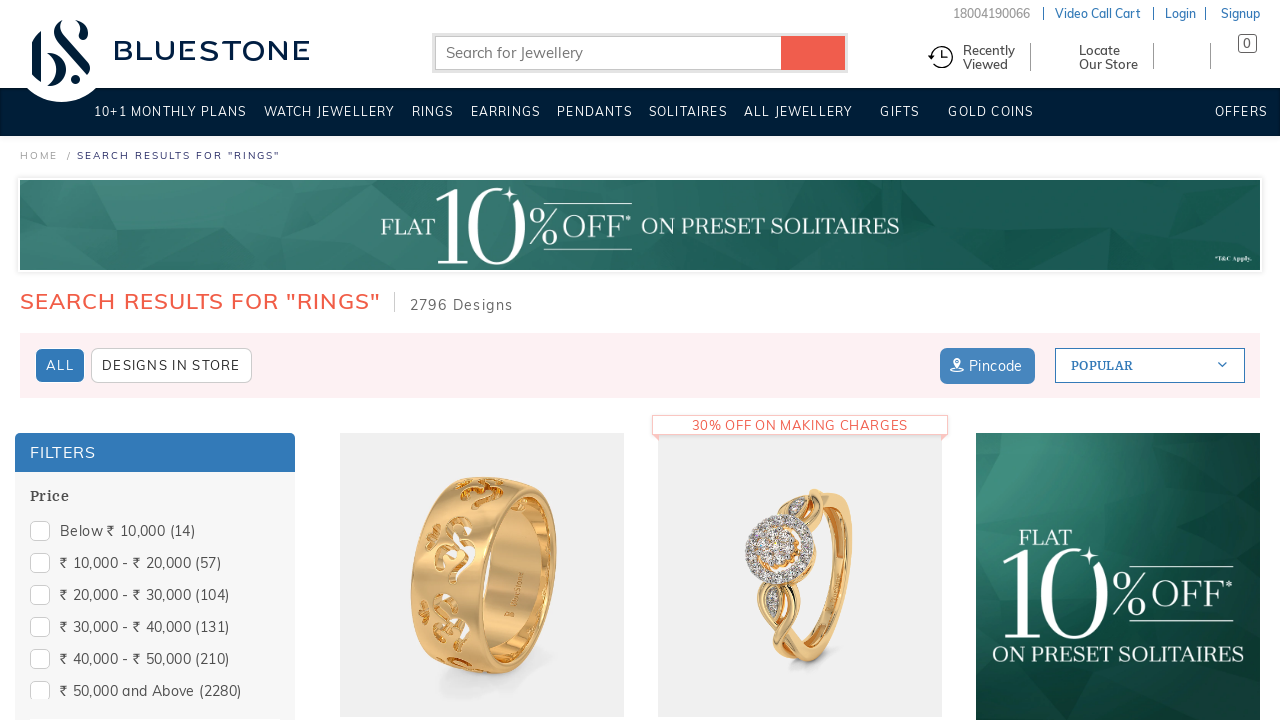

Waited for search results to load
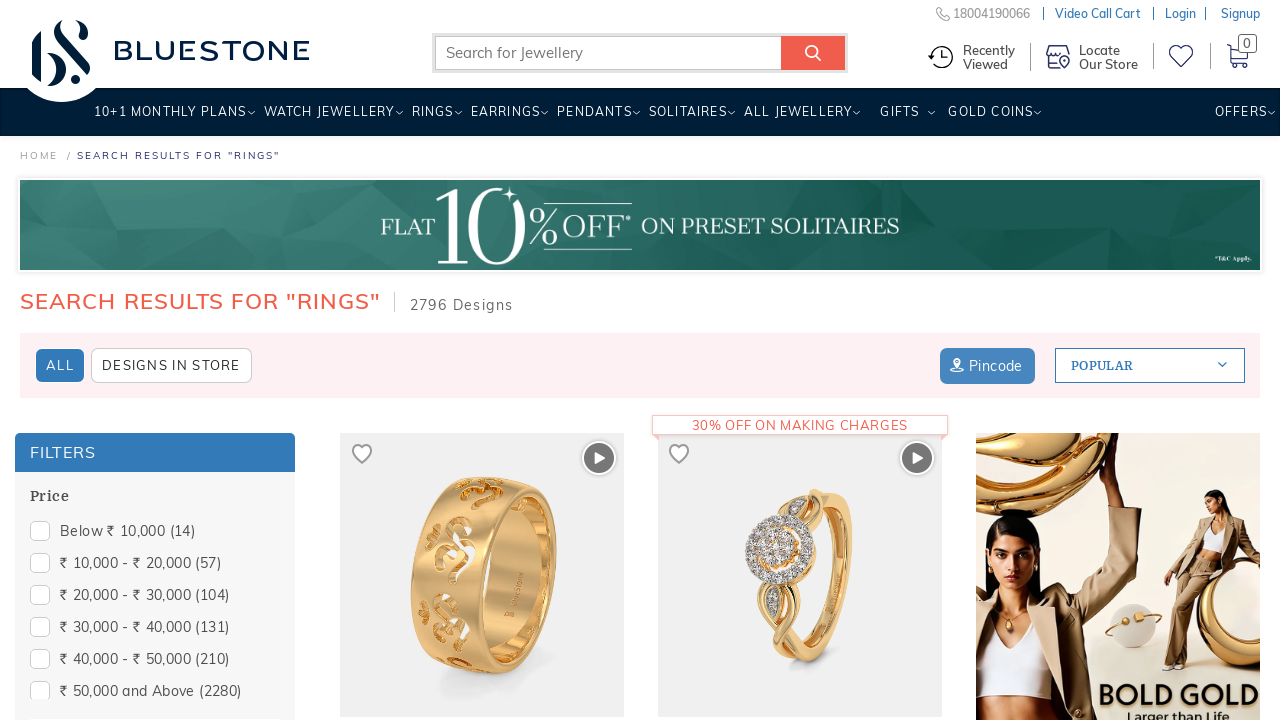

Hovered over Price filter section at (155, 497) on section#Price-form > span:has-text('Price')
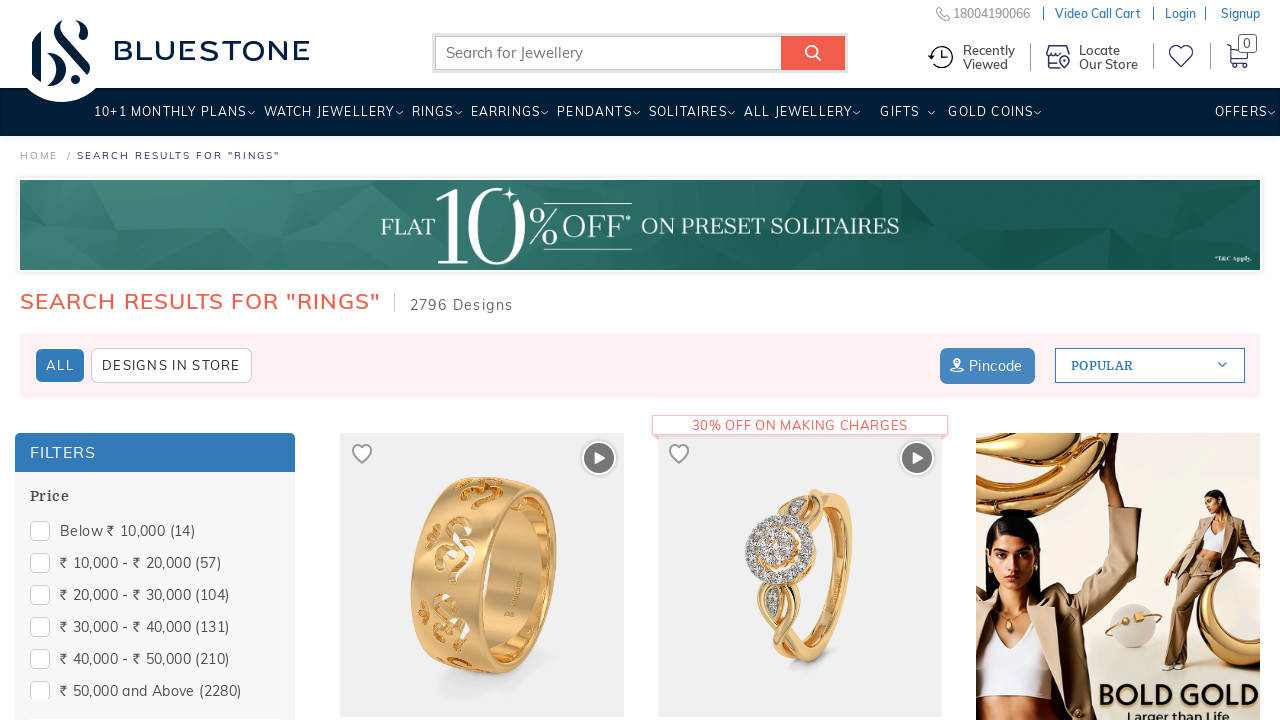

Applied price filter for below Rs 10000 at (155, 532) on span[data-displayname='below rs 10000']
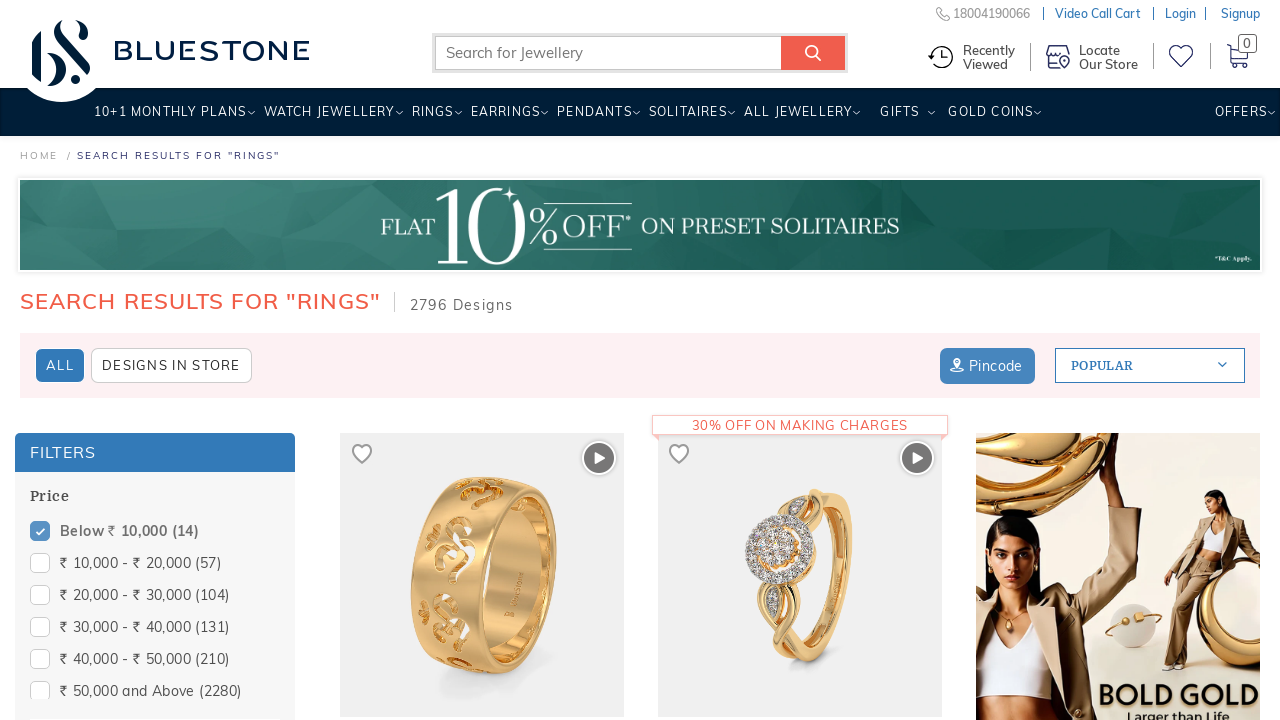

Filtered products loaded successfully
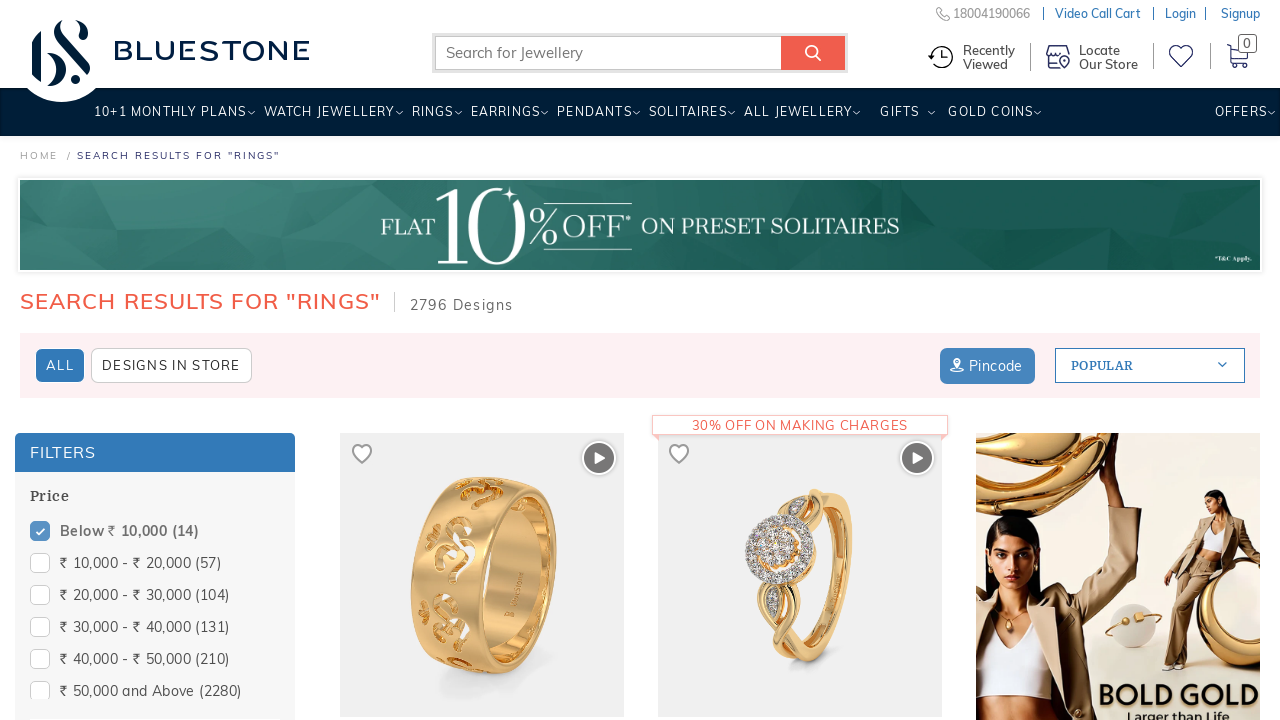

Verified 20 filtered ring products are displayed
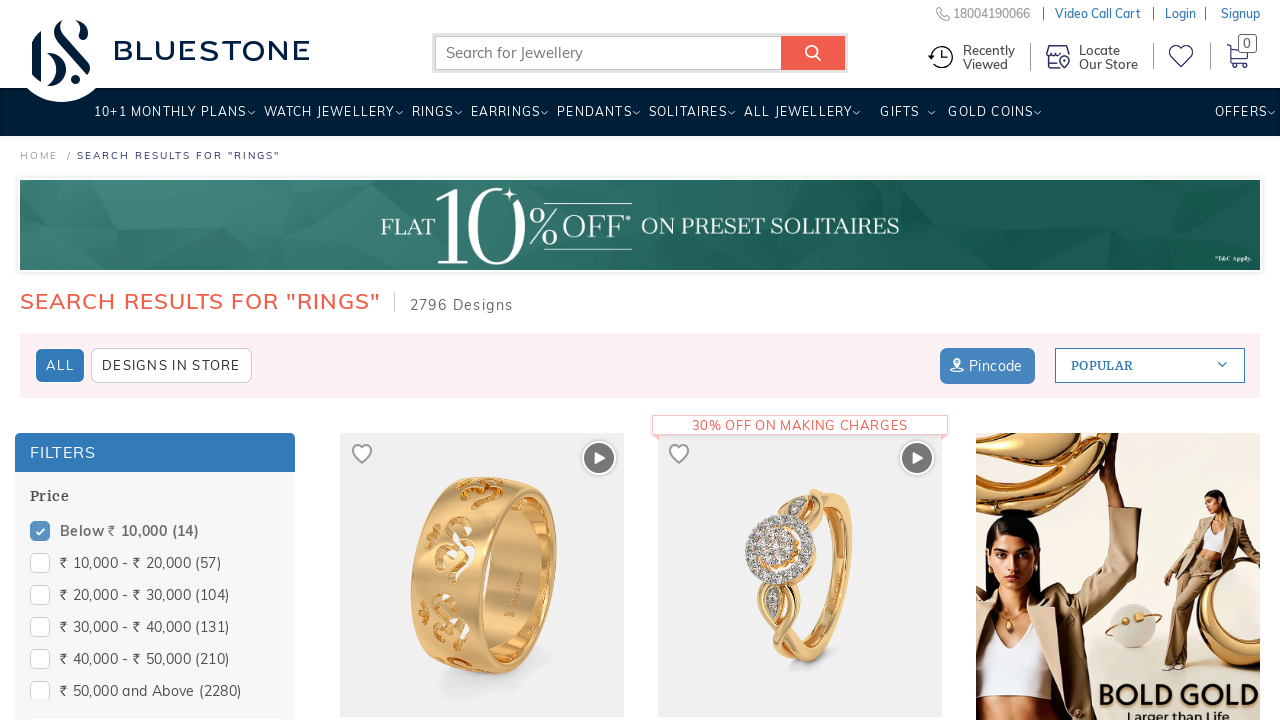

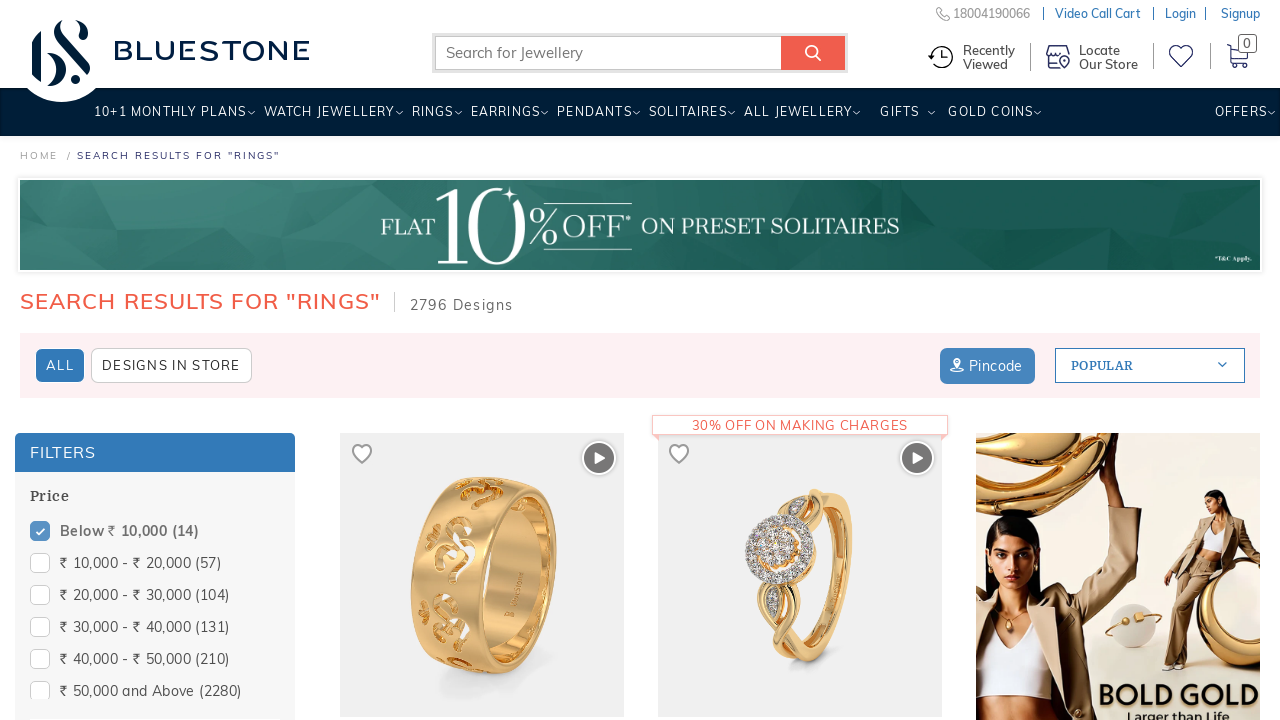